Verifies that the "Will enable 5 seconds" button is initially disabled on the Dynamic Properties page.

Starting URL: https://demoqa.com/dynamic-properties

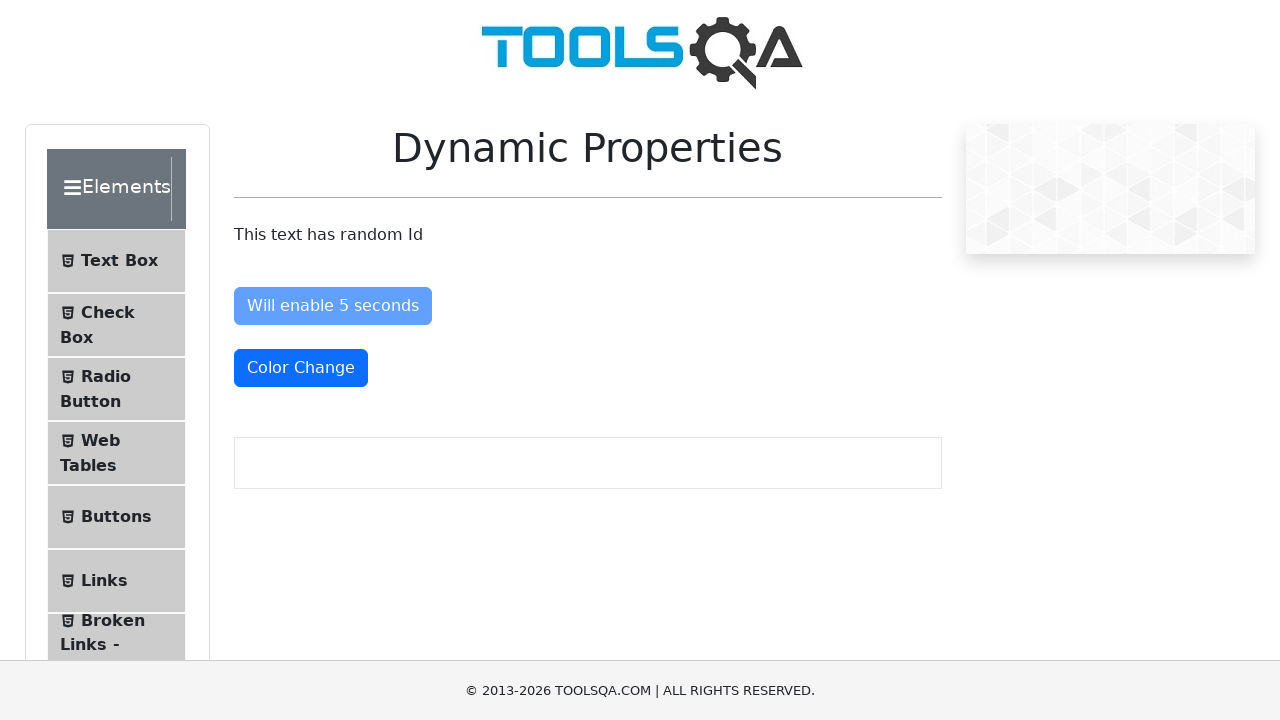

Located the 'Will enable 5 seconds' button element
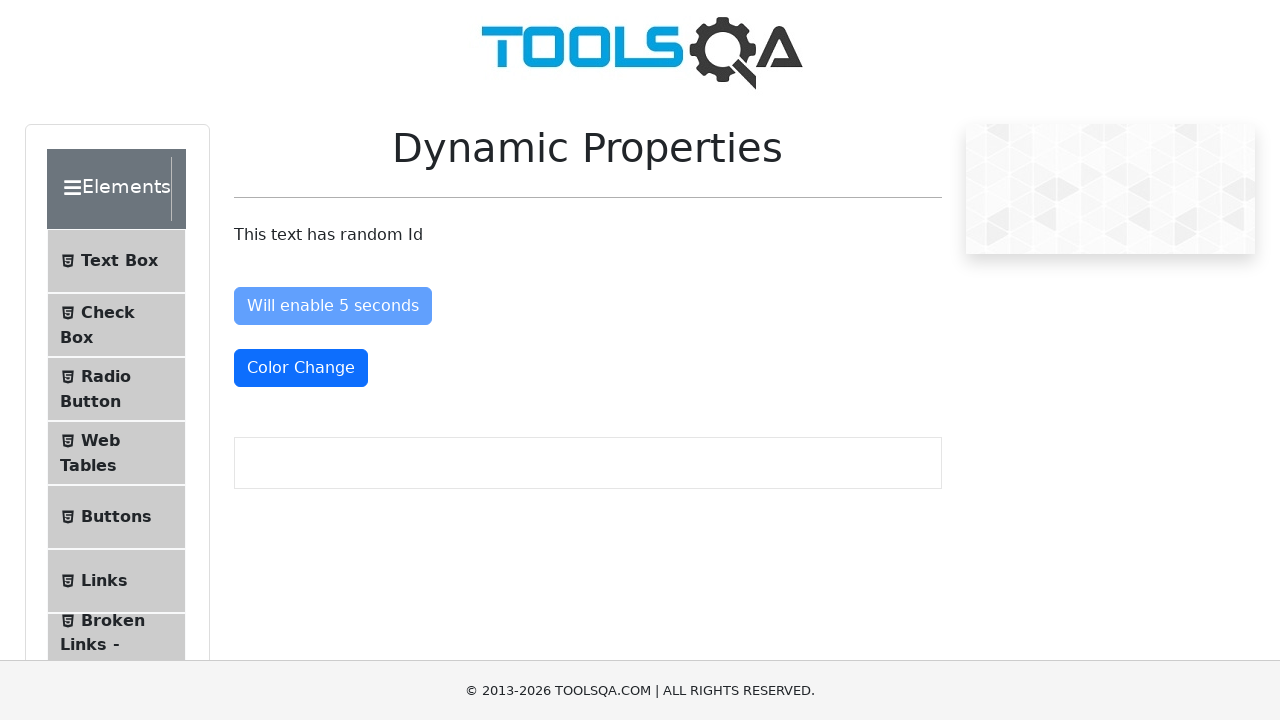

Verified that the 'Will enable 5 seconds' button is initially disabled
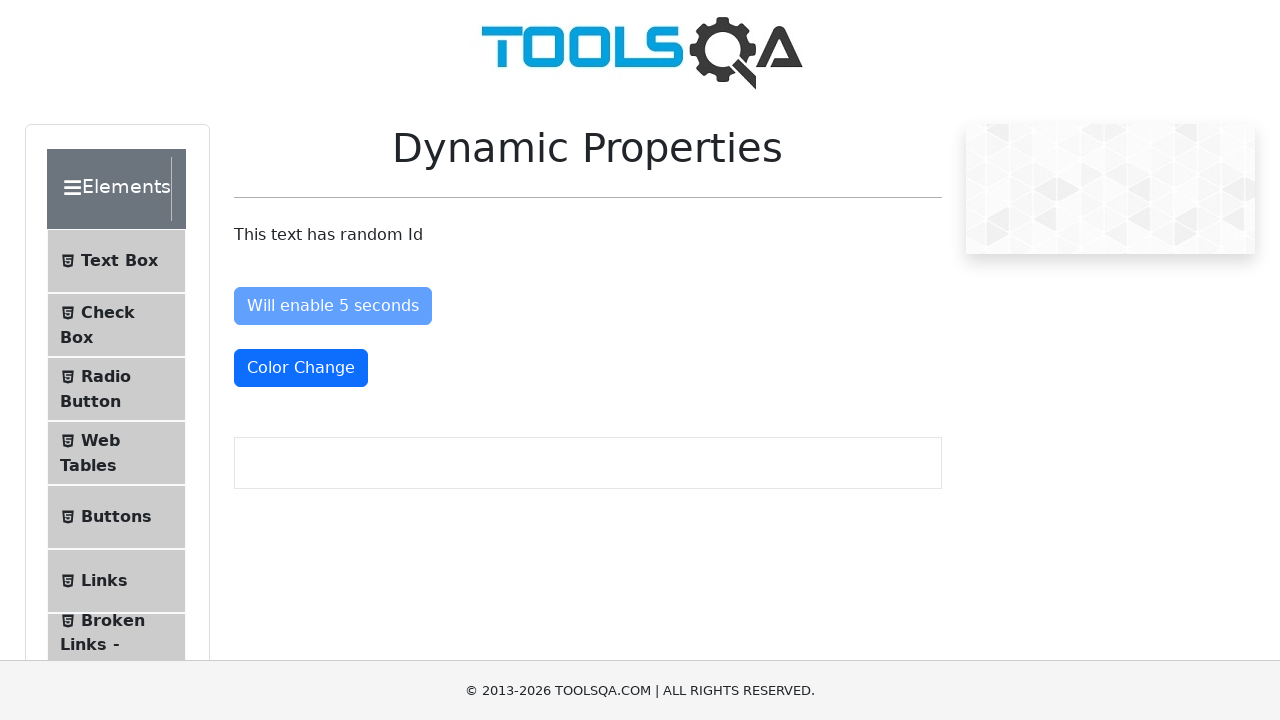

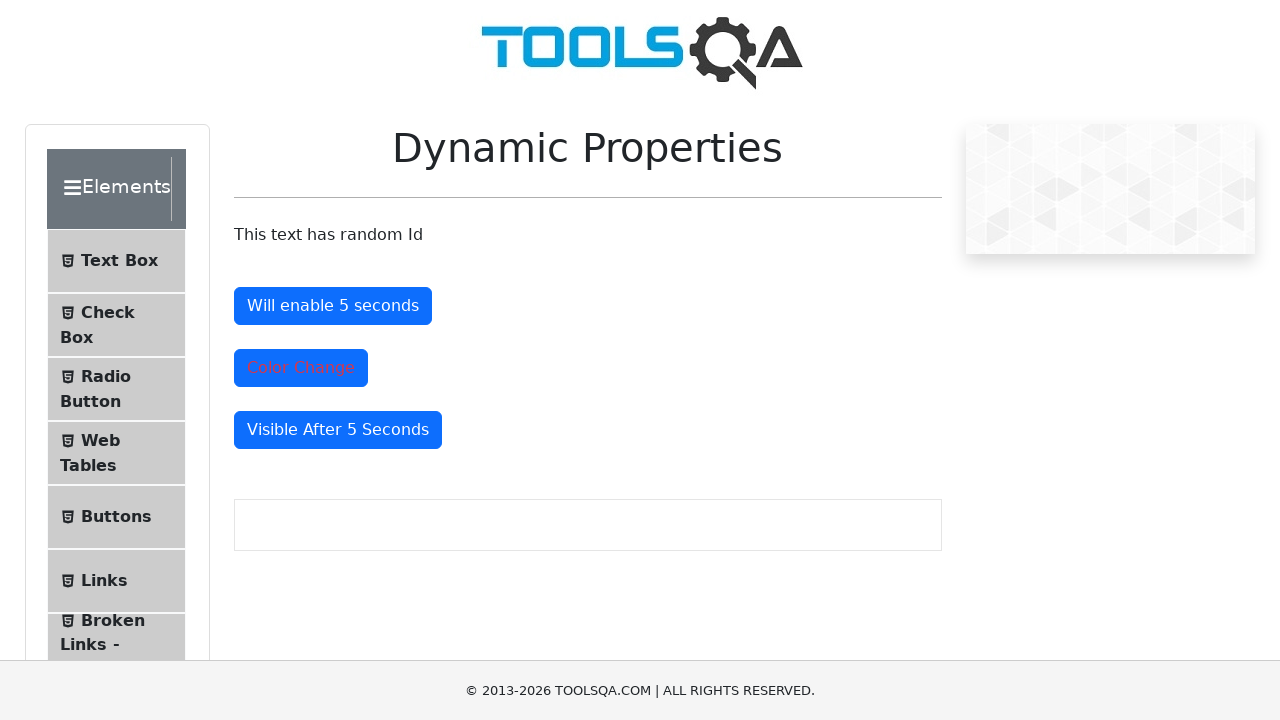